Tests filtering products by clicking on the Monitors category and verifying products are displayed

Starting URL: https://www.demoblaze.com/

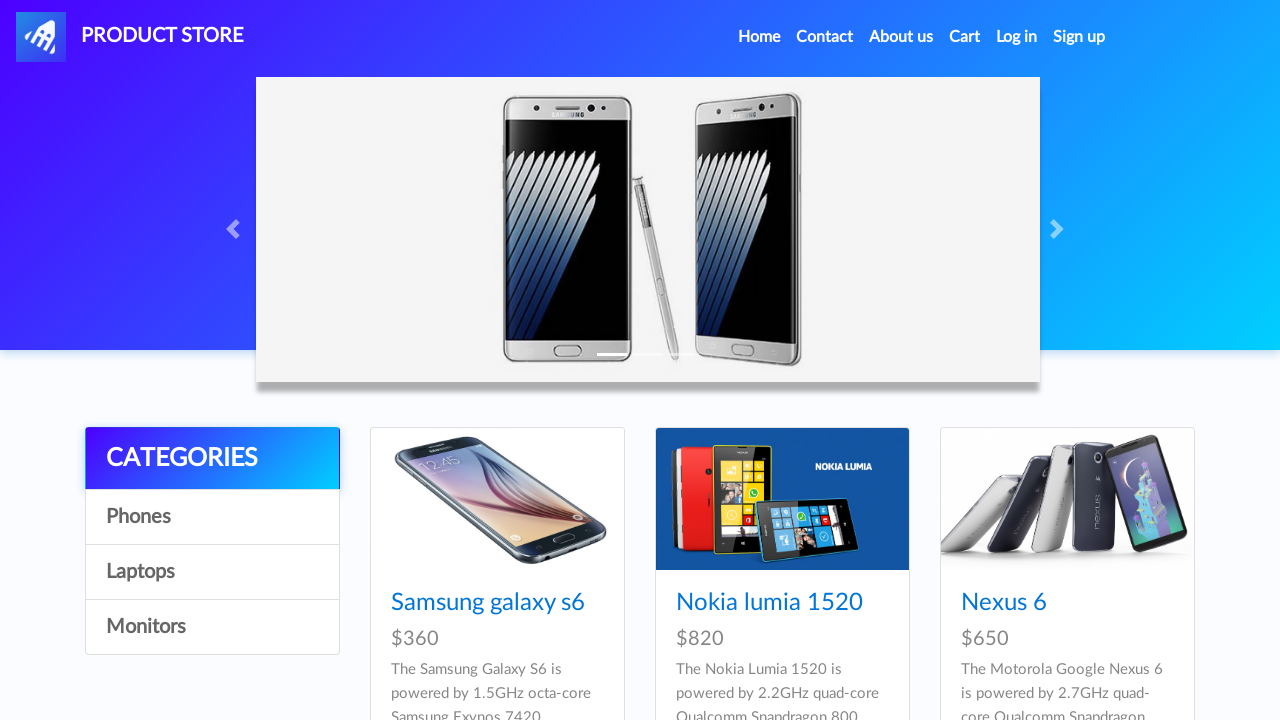

Clicked on Monitors category at (212, 627) on xpath=/html/body/div[5]/div/div[1]/div/a[4]
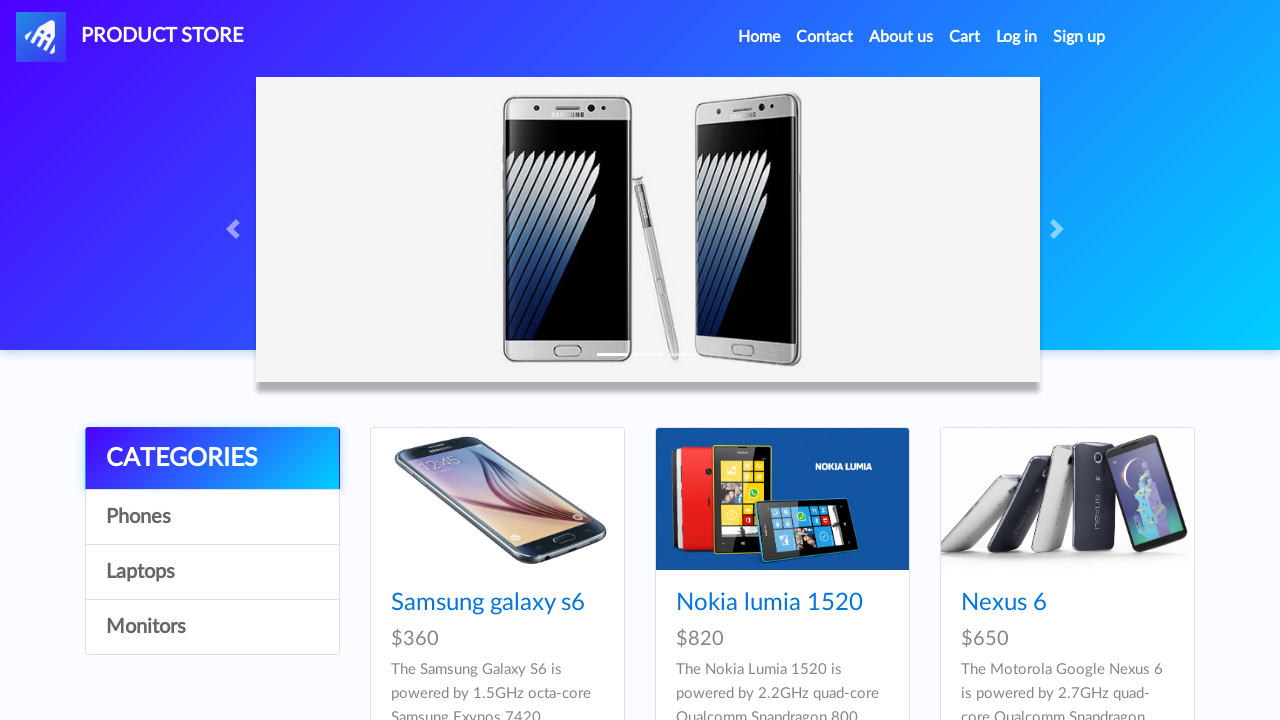

Monitor products loaded successfully
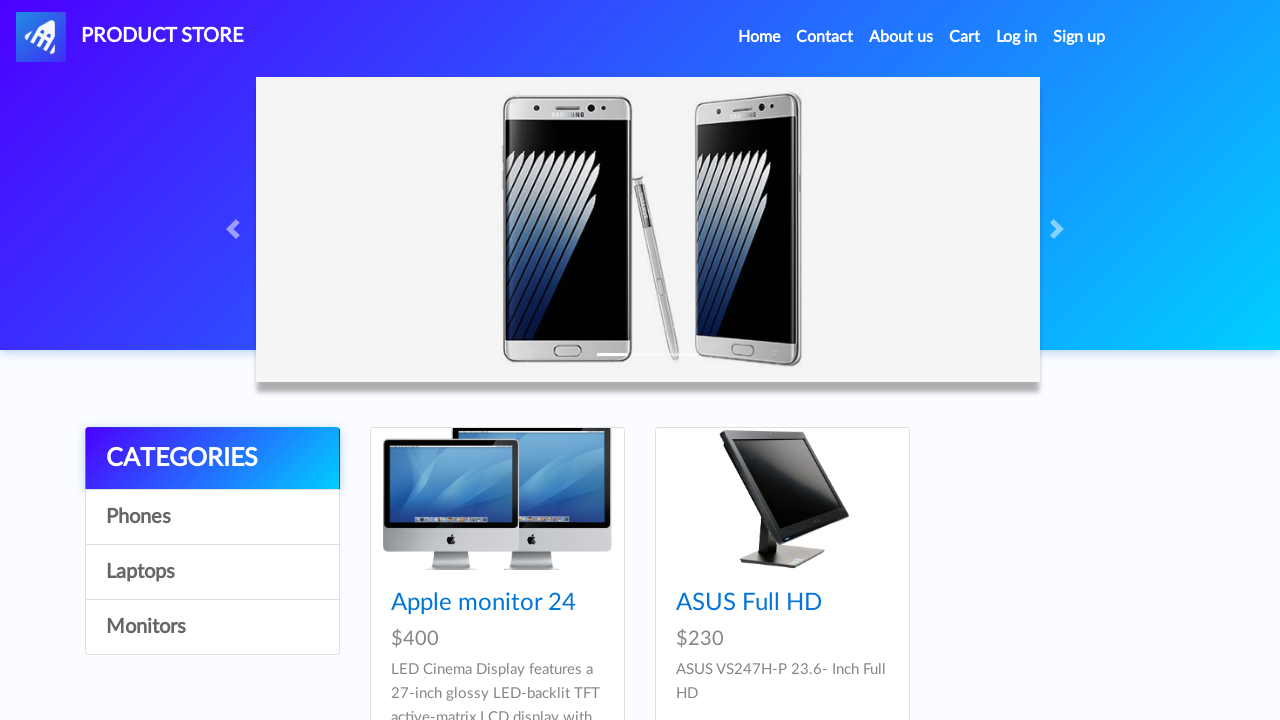

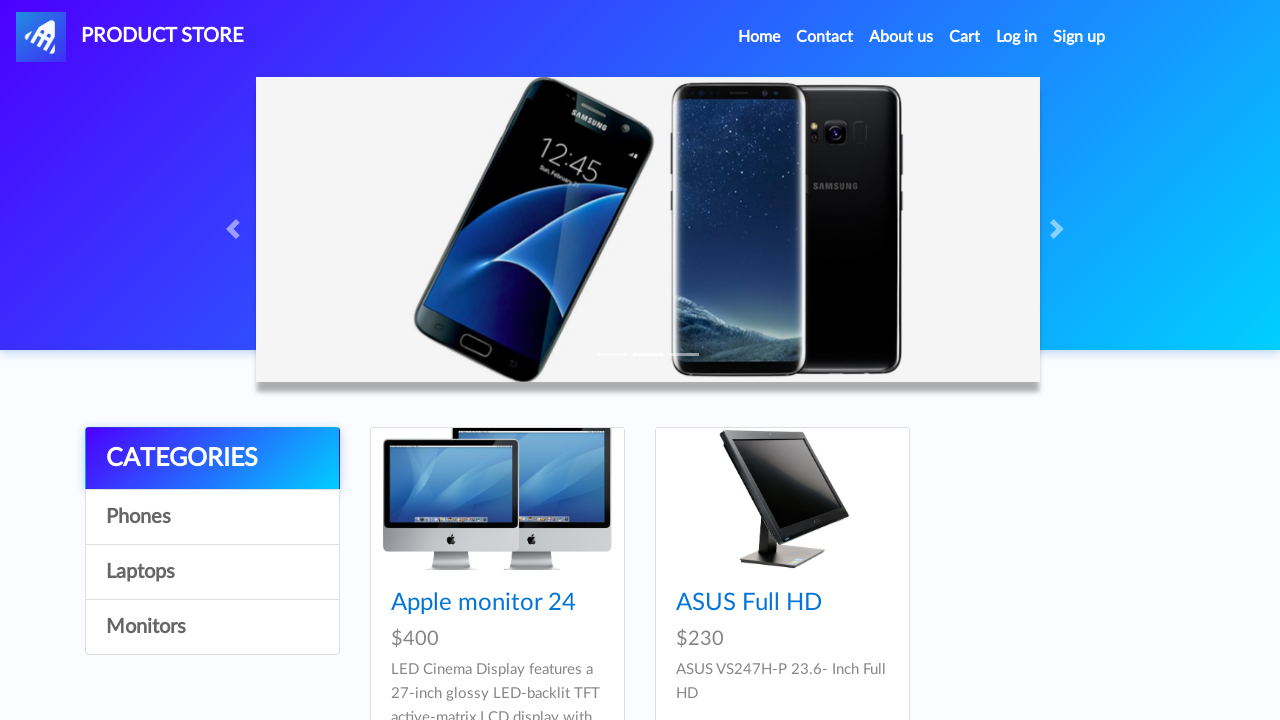